Tests browser window handling by navigating to the Alerts, Frame & Windows section, clicking on Browser Windows, opening a new message window, closing it, and switching back to the parent window.

Starting URL: https://demoqa.com/

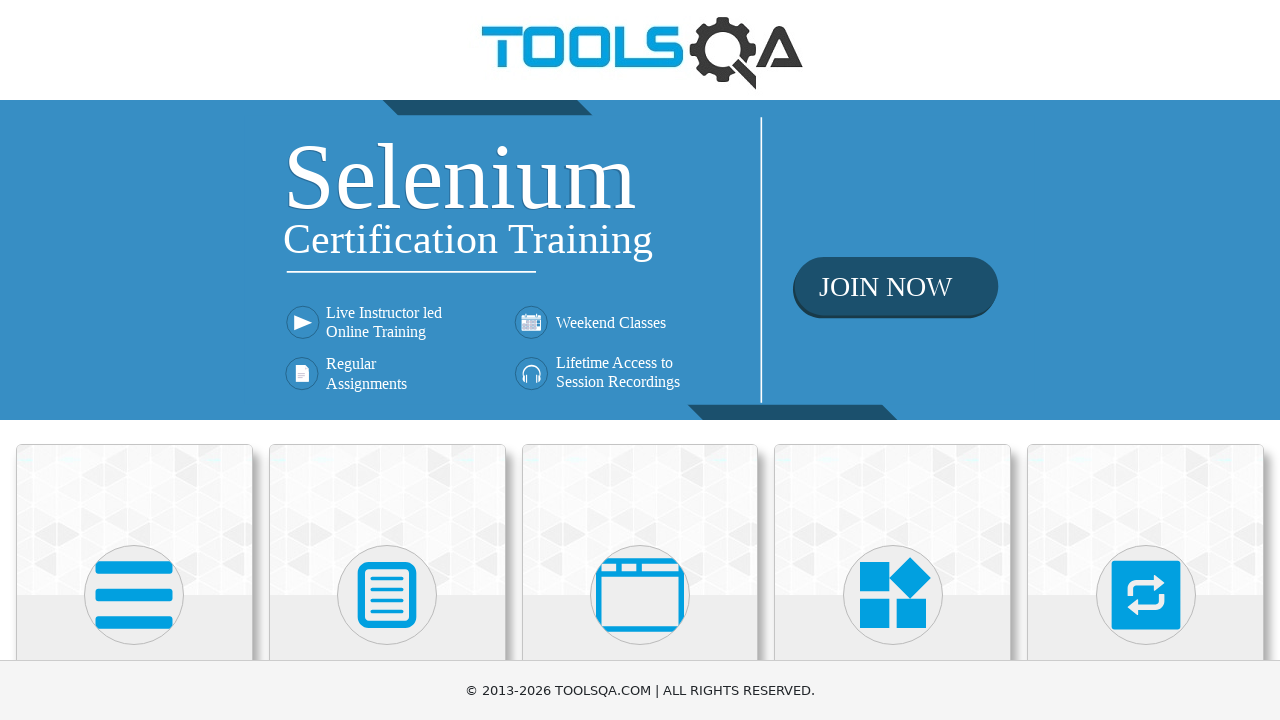

Scrolled 'Alerts, Frame & Windows' card into view
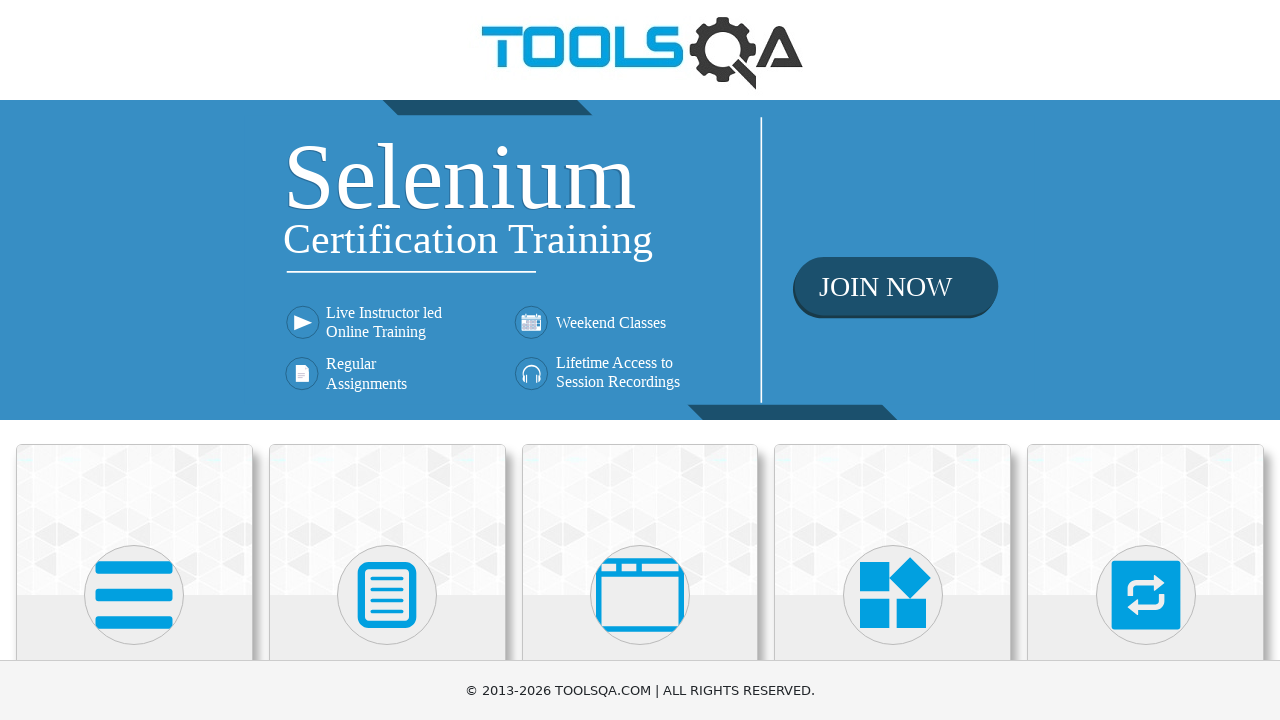

Clicked 'Alerts, Frame & Windows' card at (640, 360) on xpath=//h5[contains(text(),'Alerts, Frame & Windows')]
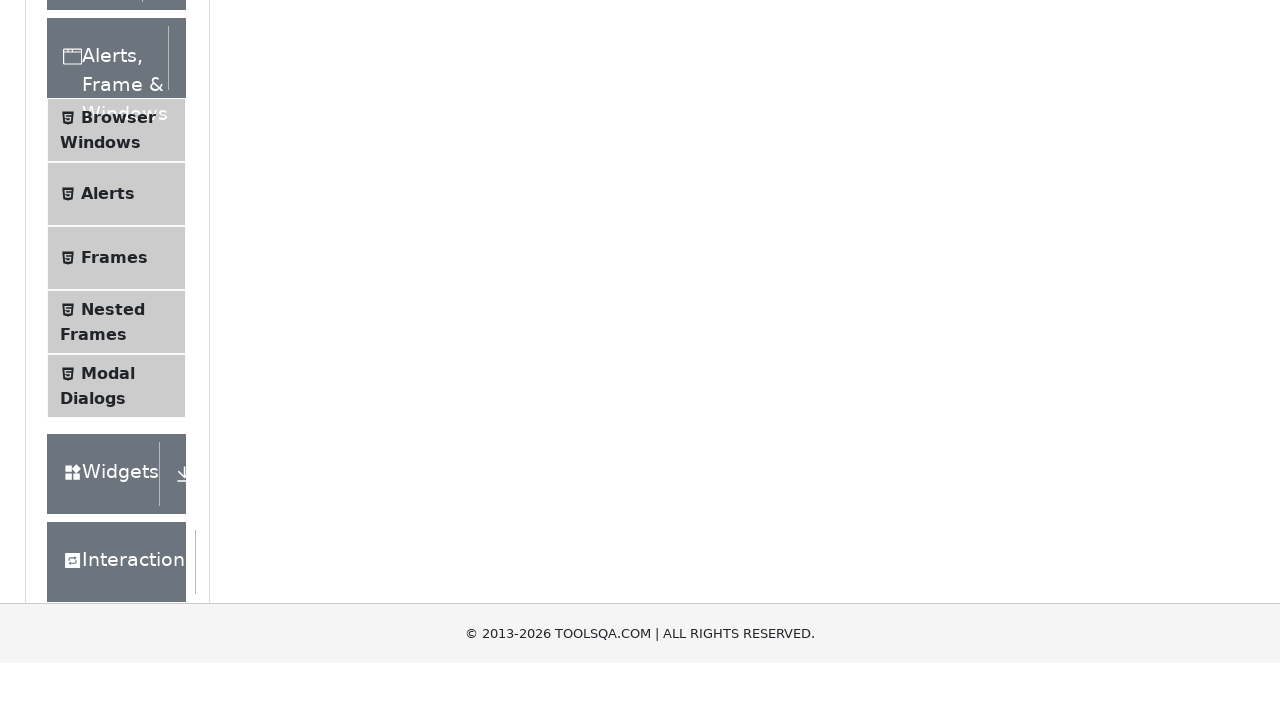

Scrolled 'Browser Windows' menu item into view
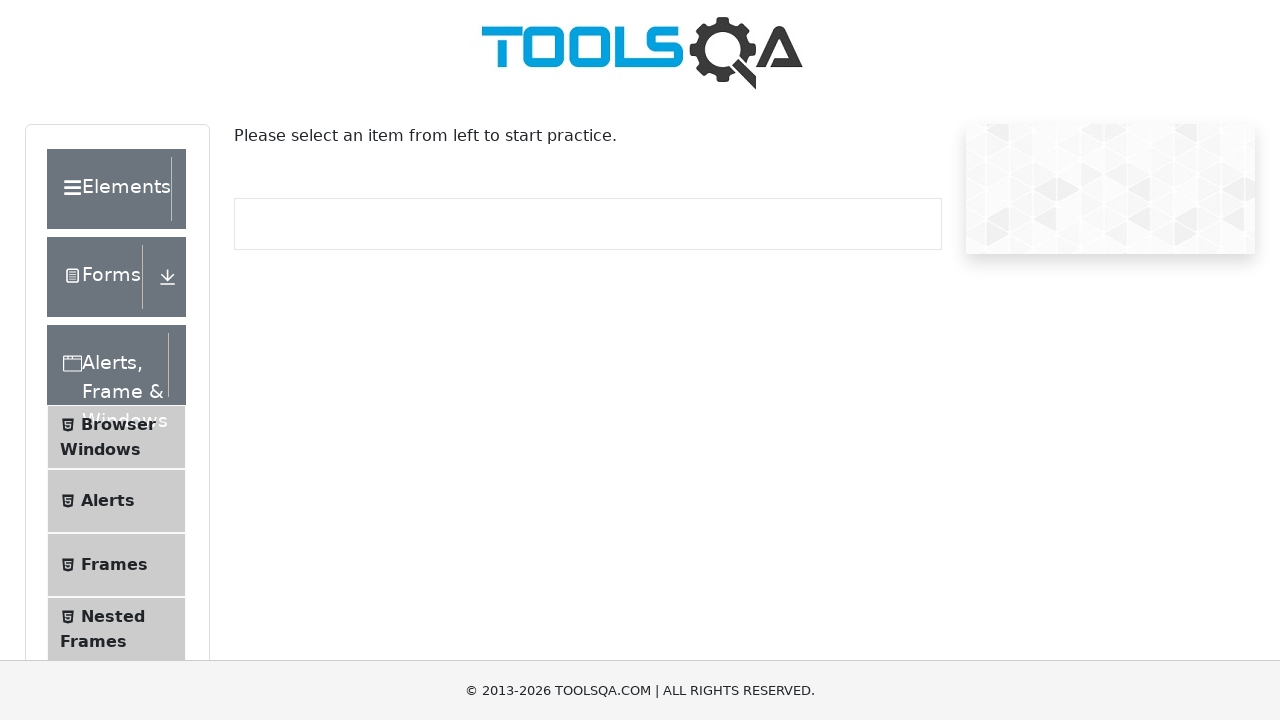

Clicked 'Browser Windows' menu item at (118, 424) on xpath=//span[contains(text(),'Browser Windows')]
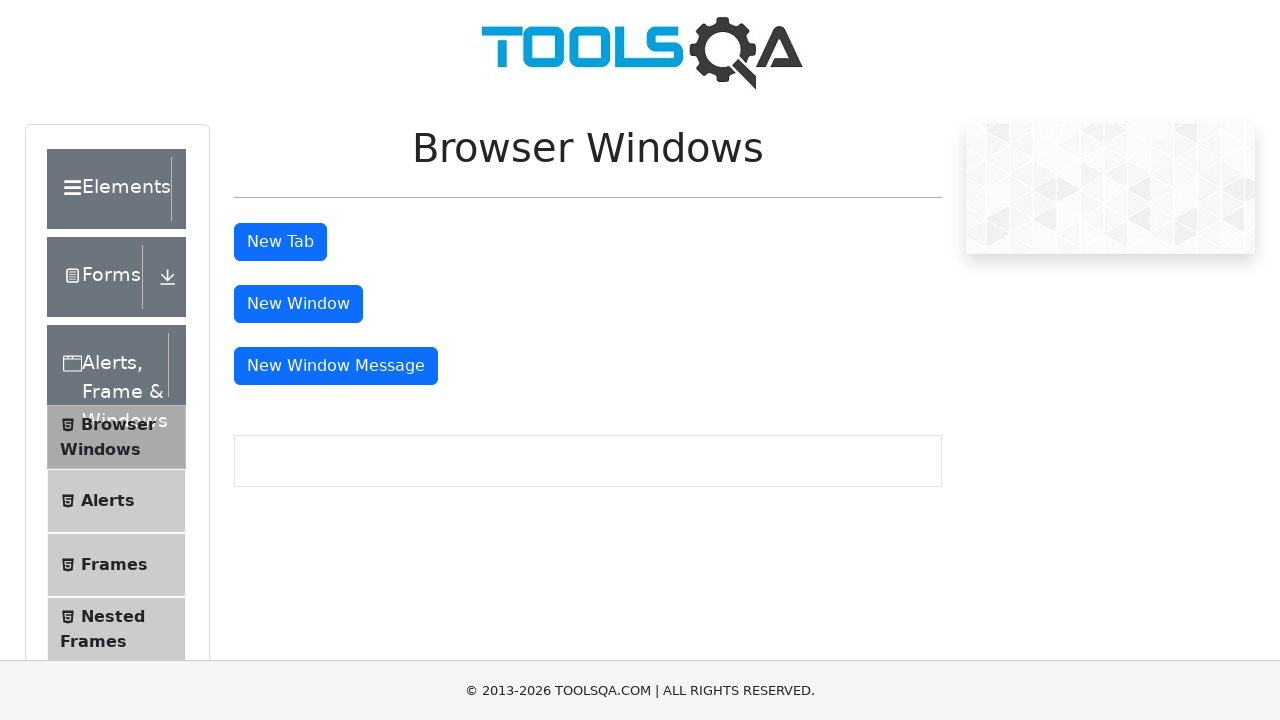

Scrolled message window button into view
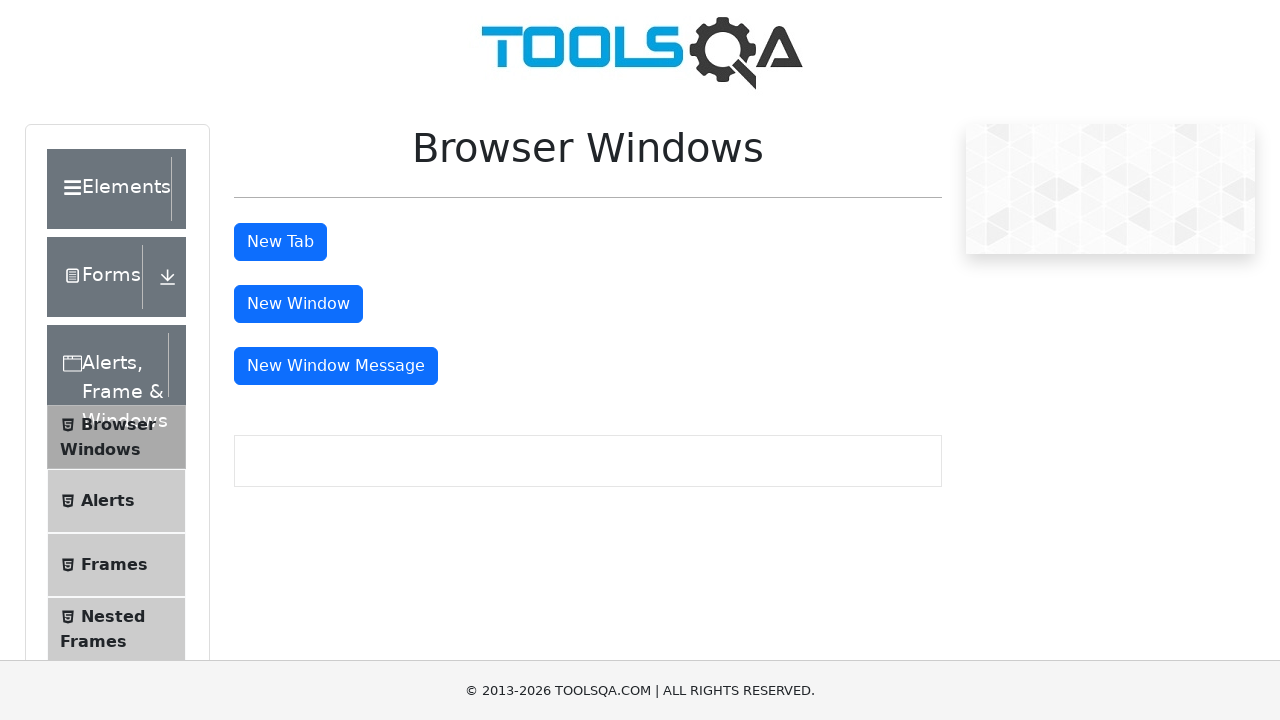

Clicked message window button to open new window at (336, 366) on #messageWindowButton
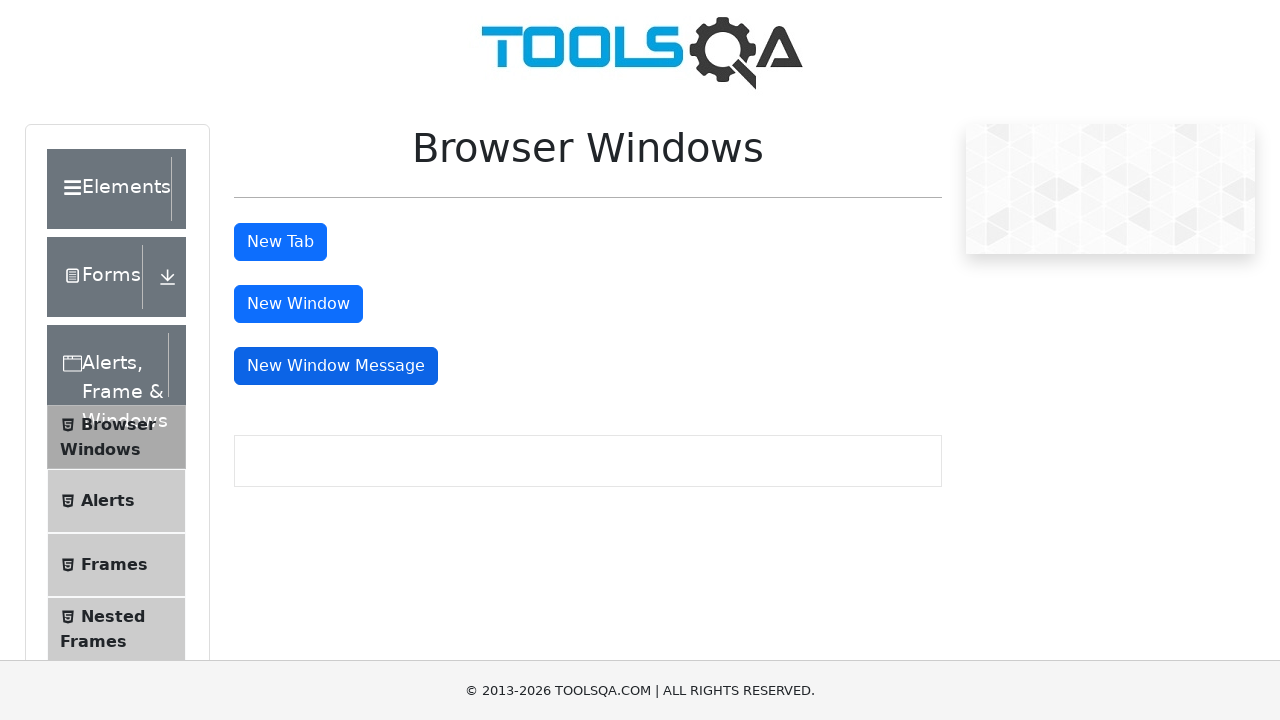

New message window opened
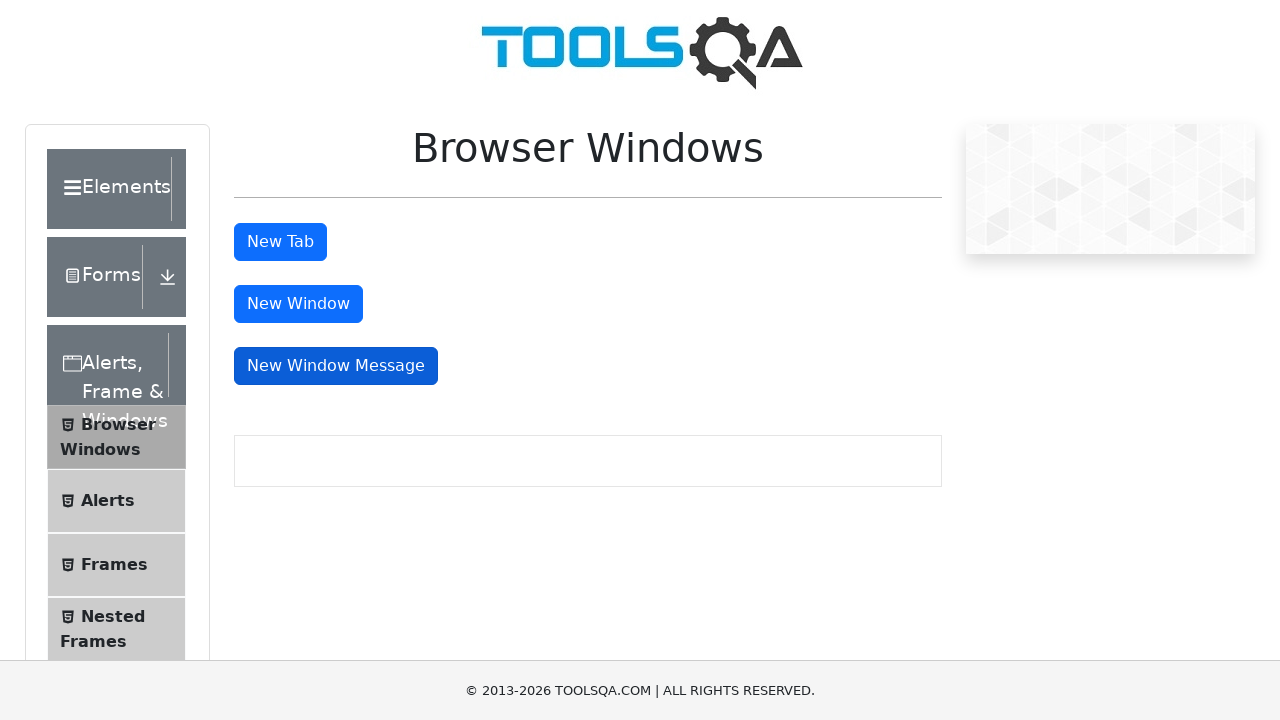

Closed the message window
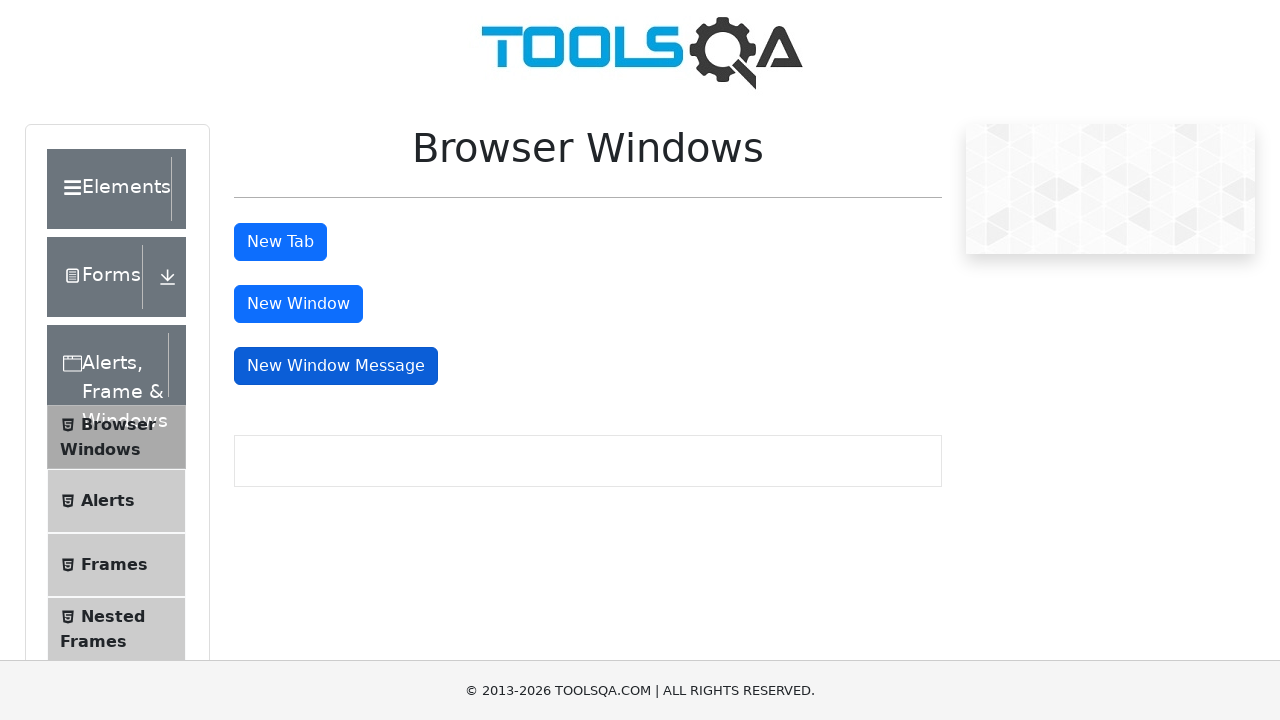

Parent window loaded and is now active
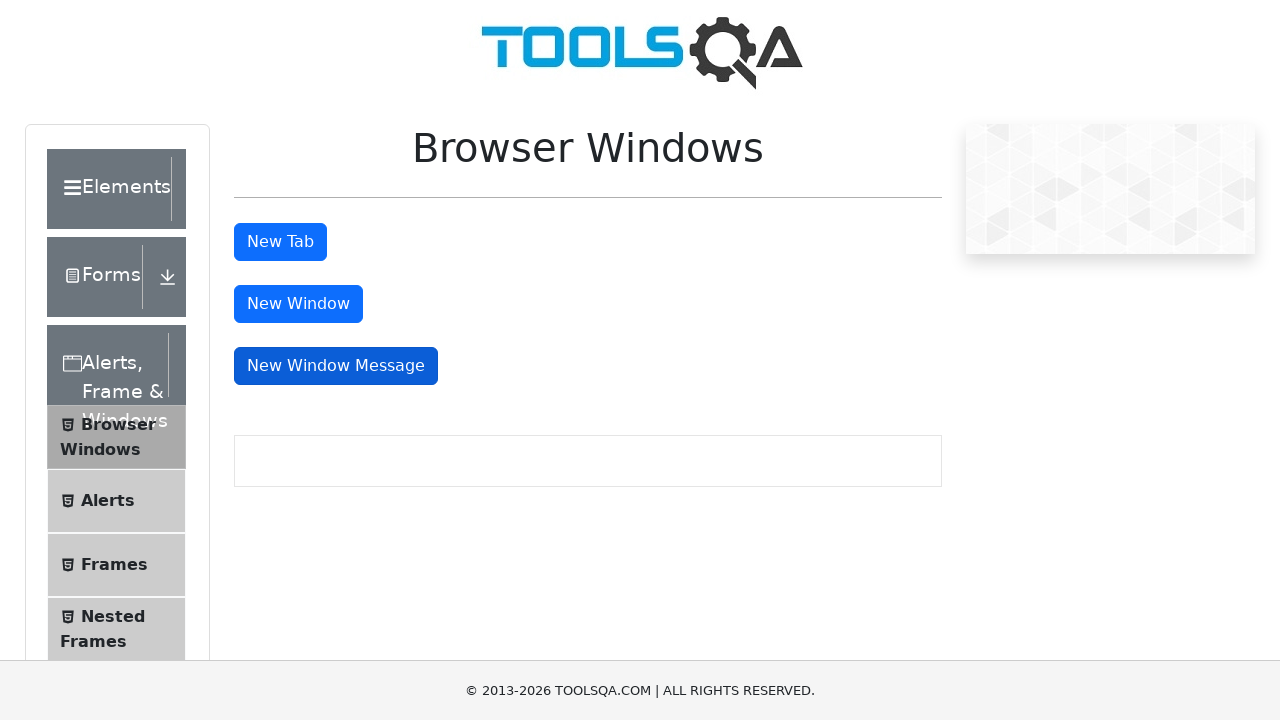

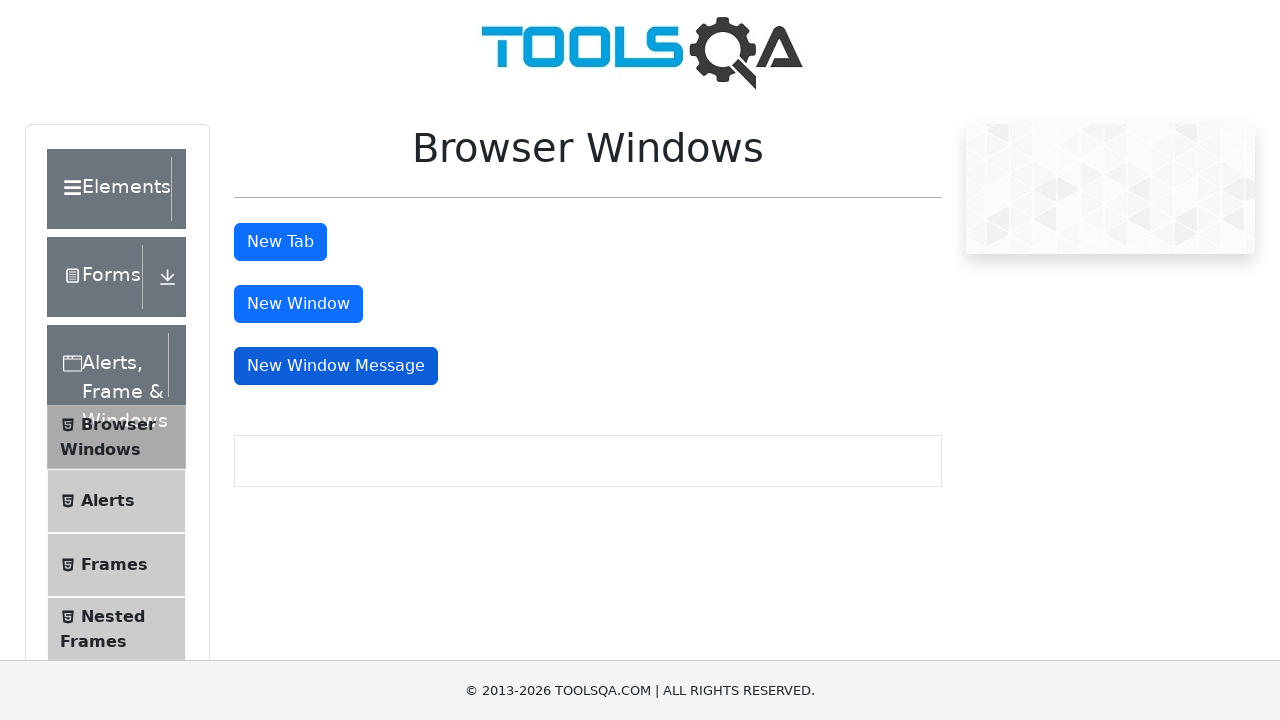